Navigates to statistics website and drills down to view state-wise GDP data for India

Starting URL: https://statisticstimes.com/

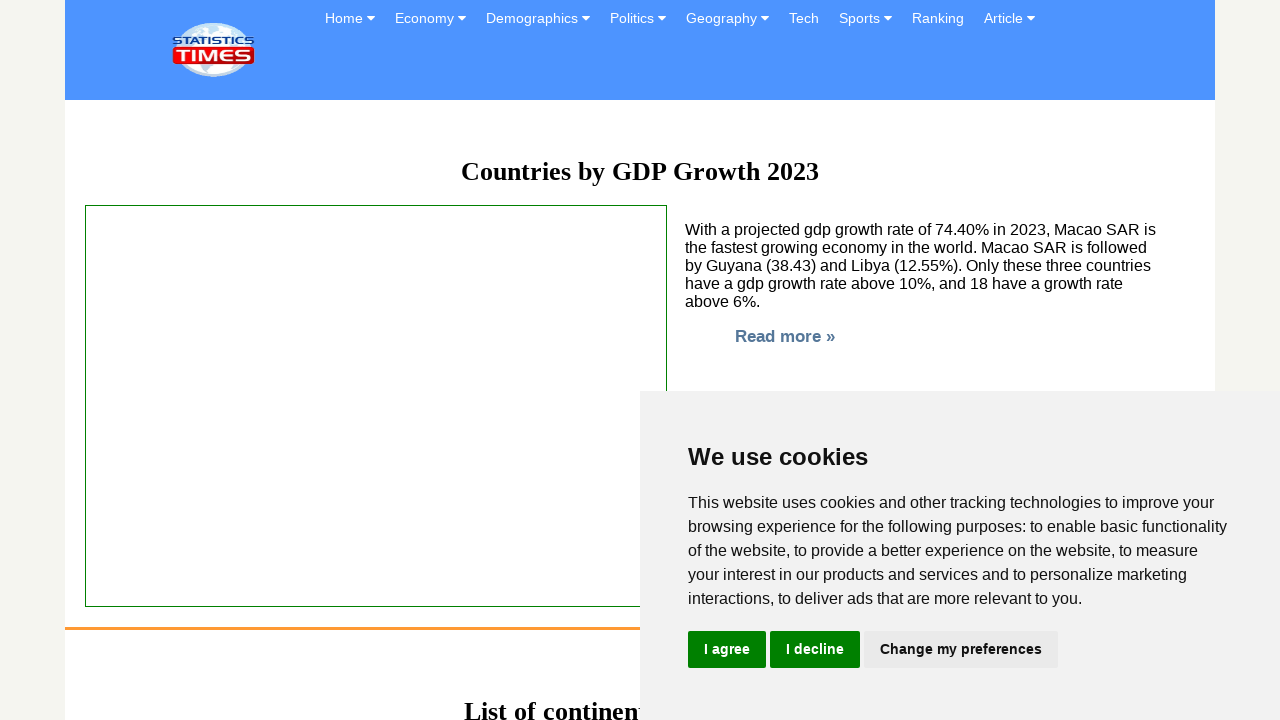

Clicked on economy section at (430, 18) on xpath=//*[@id="top"]/div[2]/div[2]
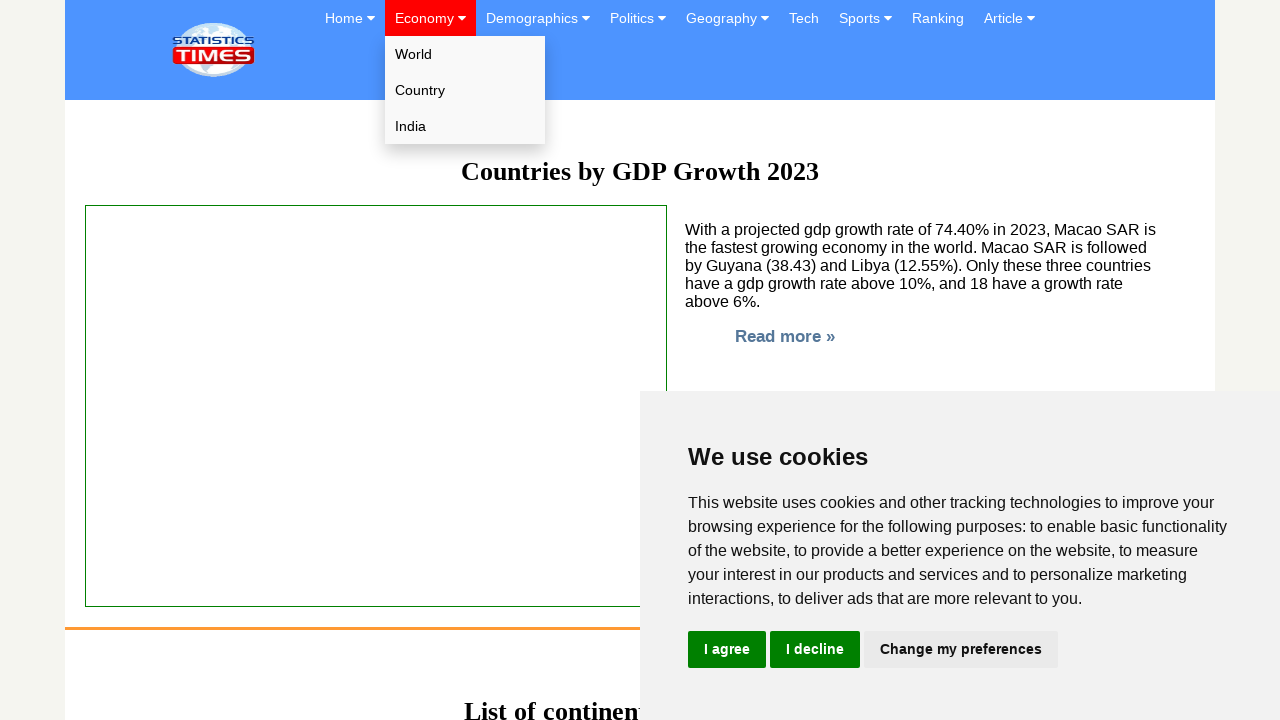

Clicked on India option at (465, 126) on xpath=//*[@id="top"]/div[2]/div[2]/div/a[3]
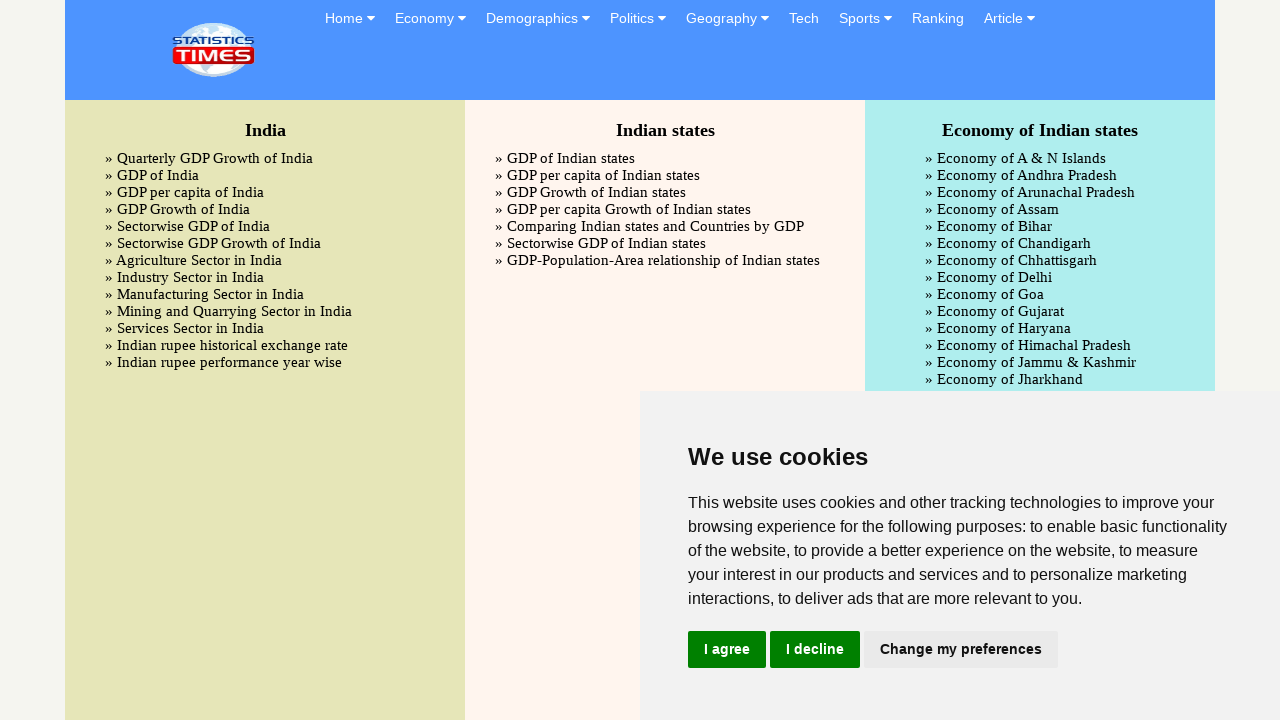

Clicked on state-wise data link at (675, 158) on xpath=/html/body/div[2]/div[2]/div[2]/ul/li[1]/a
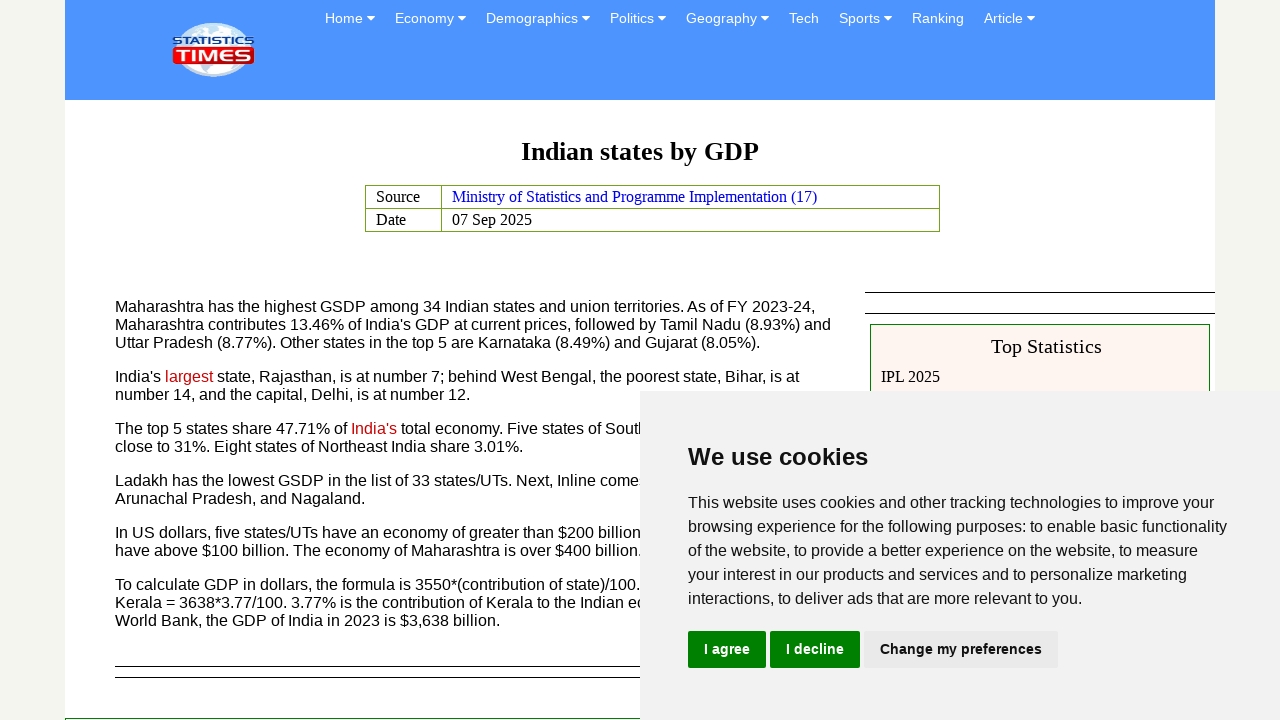

State-wise GDP data table loaded
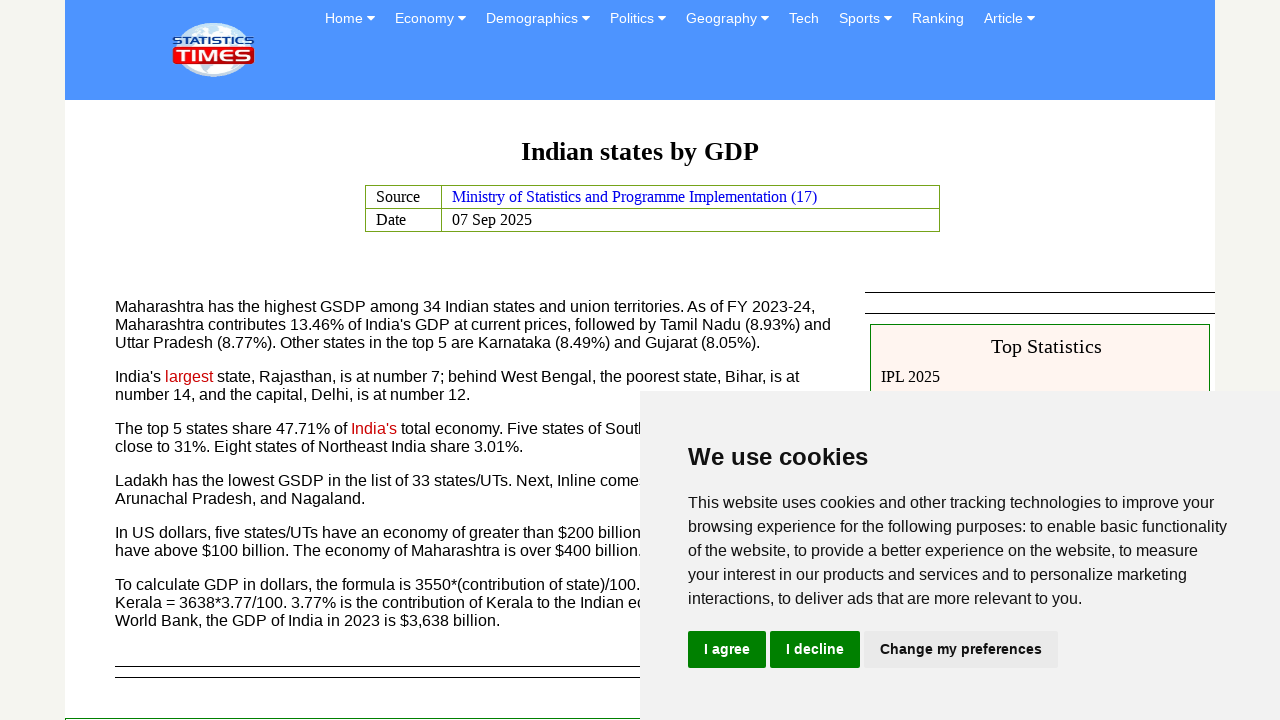

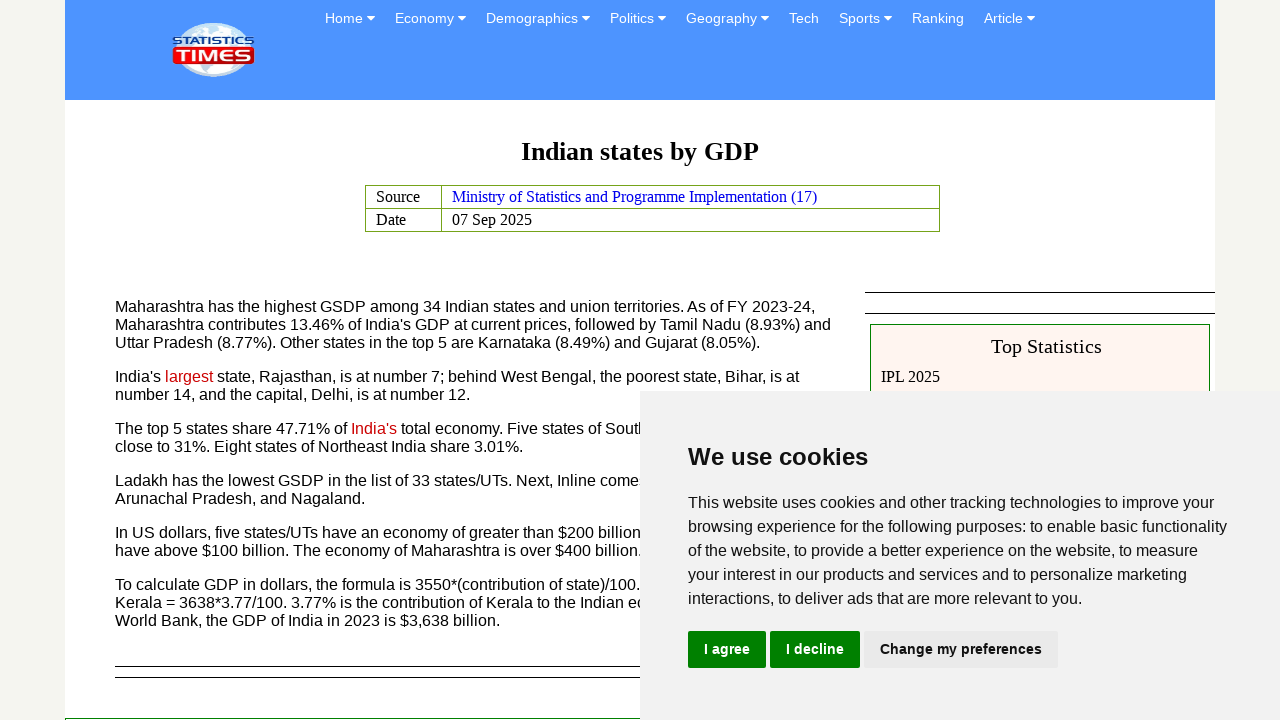